Tests checkbox functionality by checking if a checkbox is selected, clicking it, and verifying the selection state changes

Starting URL: https://rahulshettyacademy.com/dropdownsPractise/

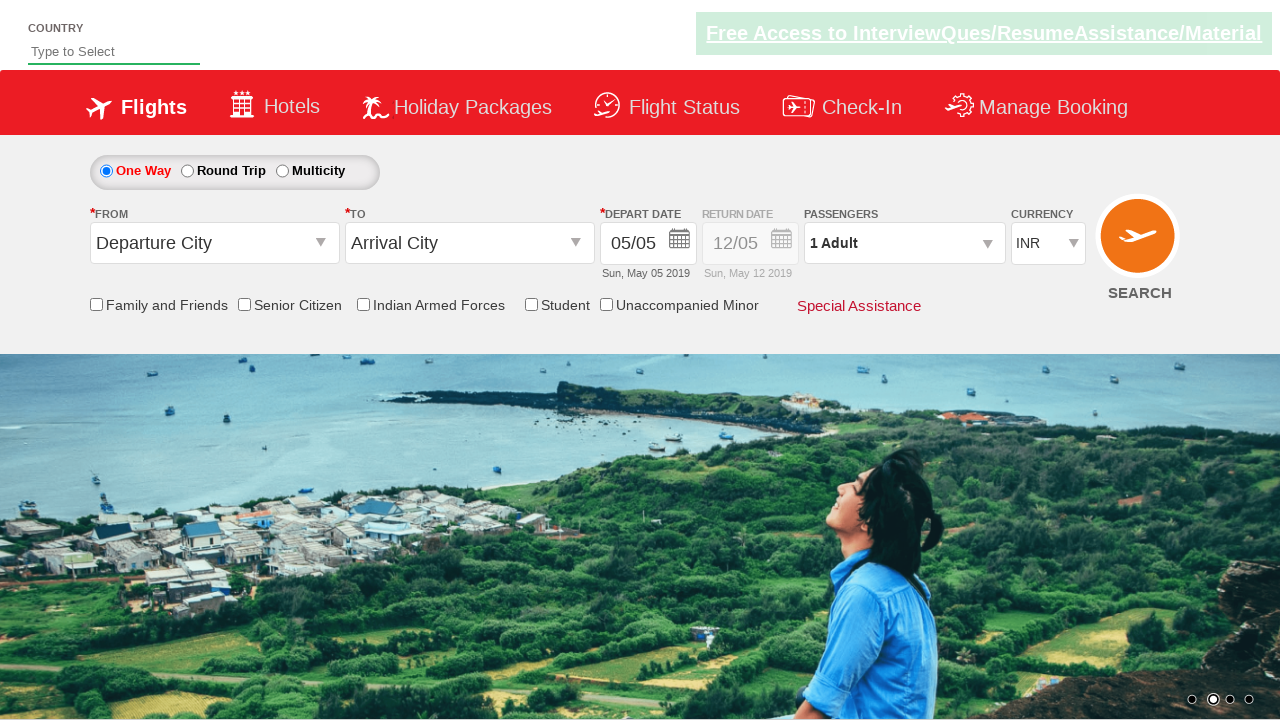

Checked initial state of Senior Citizen Discount checkbox
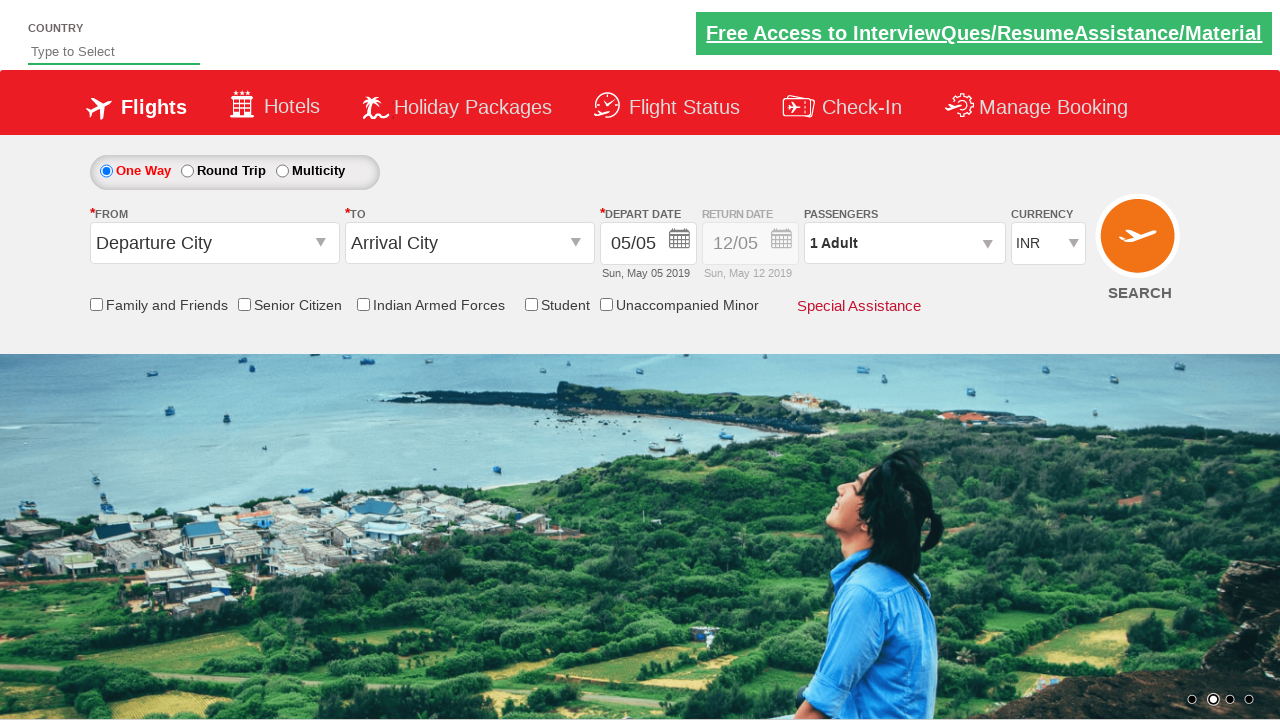

Clicked the Senior Citizen Discount checkbox at (244, 304) on input[id*='SeniorCitizenDiscount']
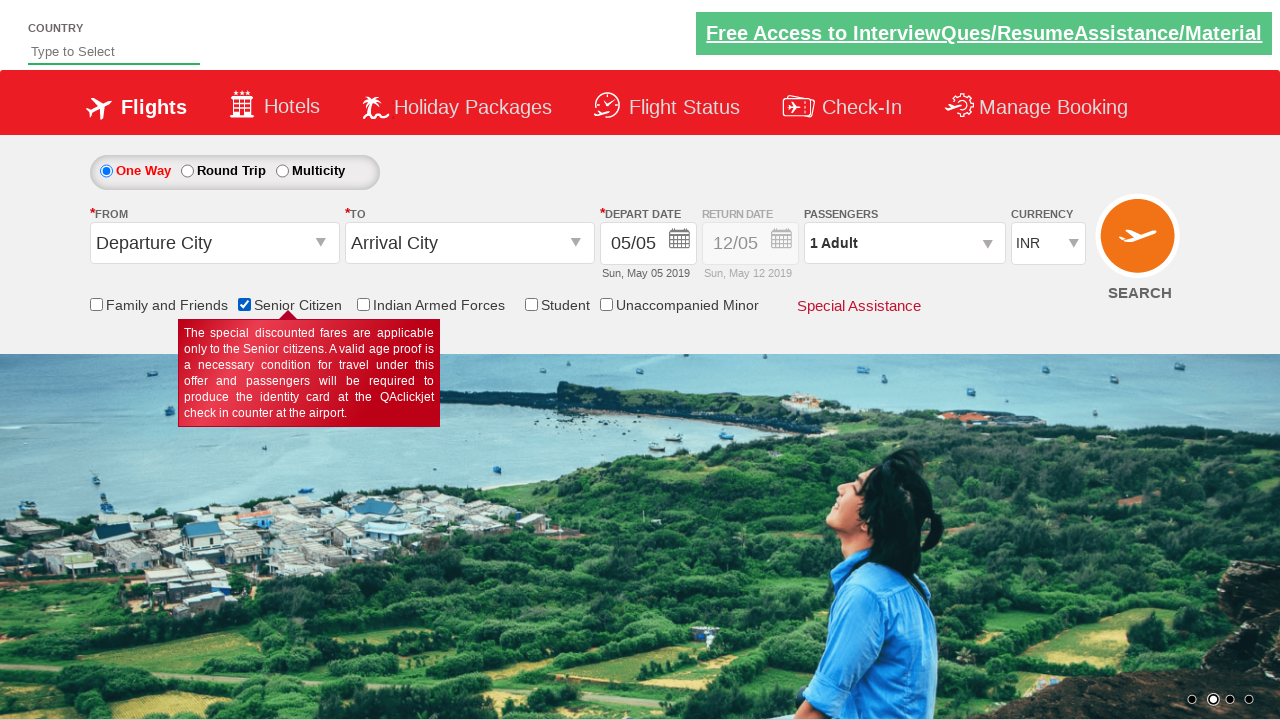

Verified updated state of Senior Citizen Discount checkbox
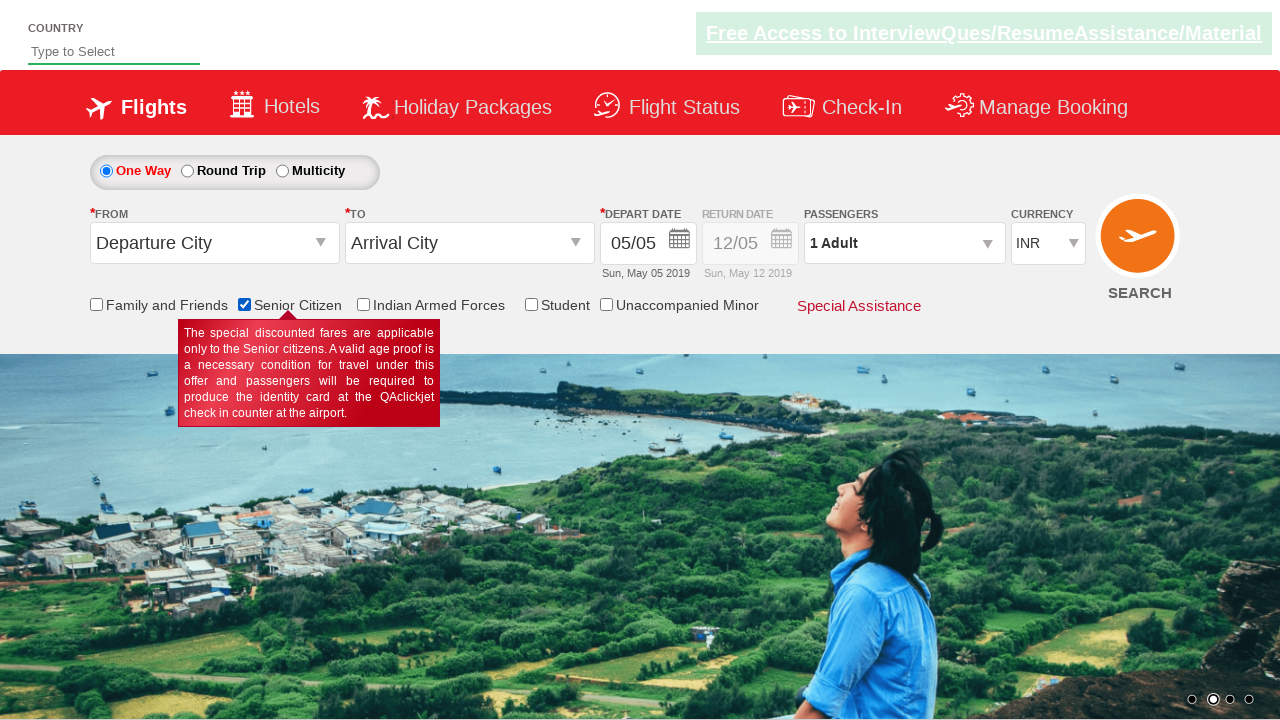

Counted total number of checkboxes on the page
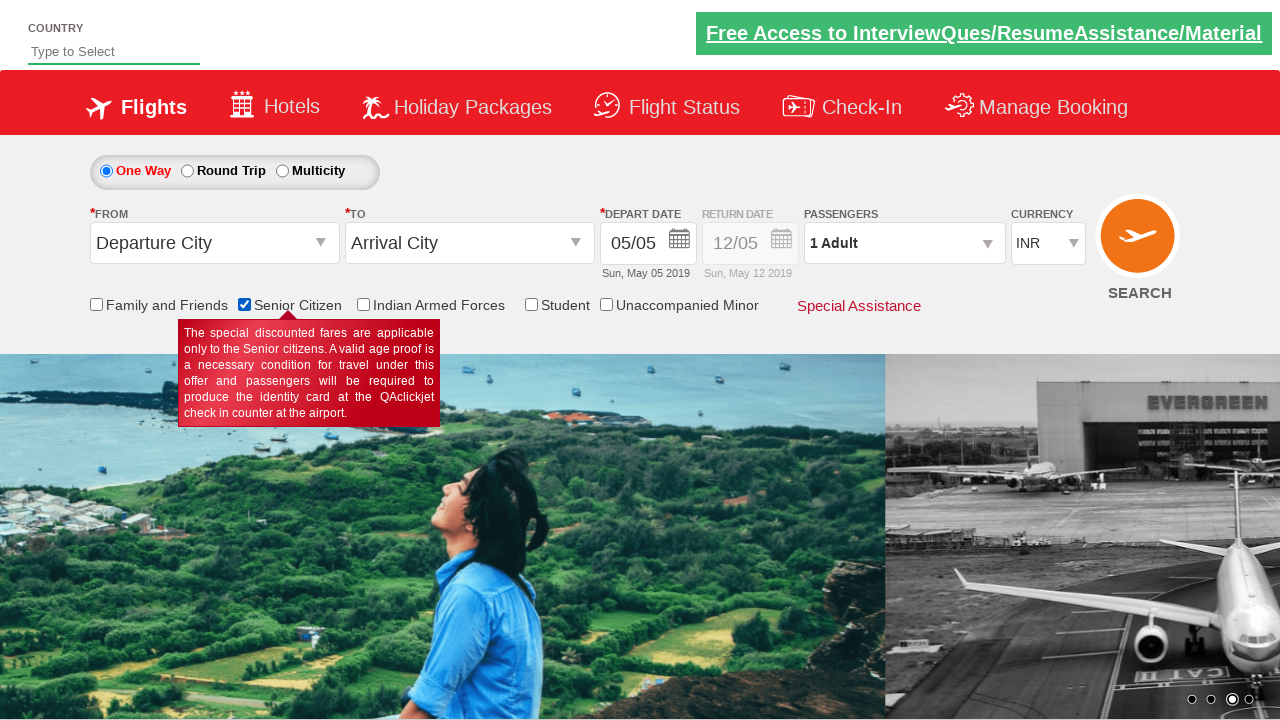

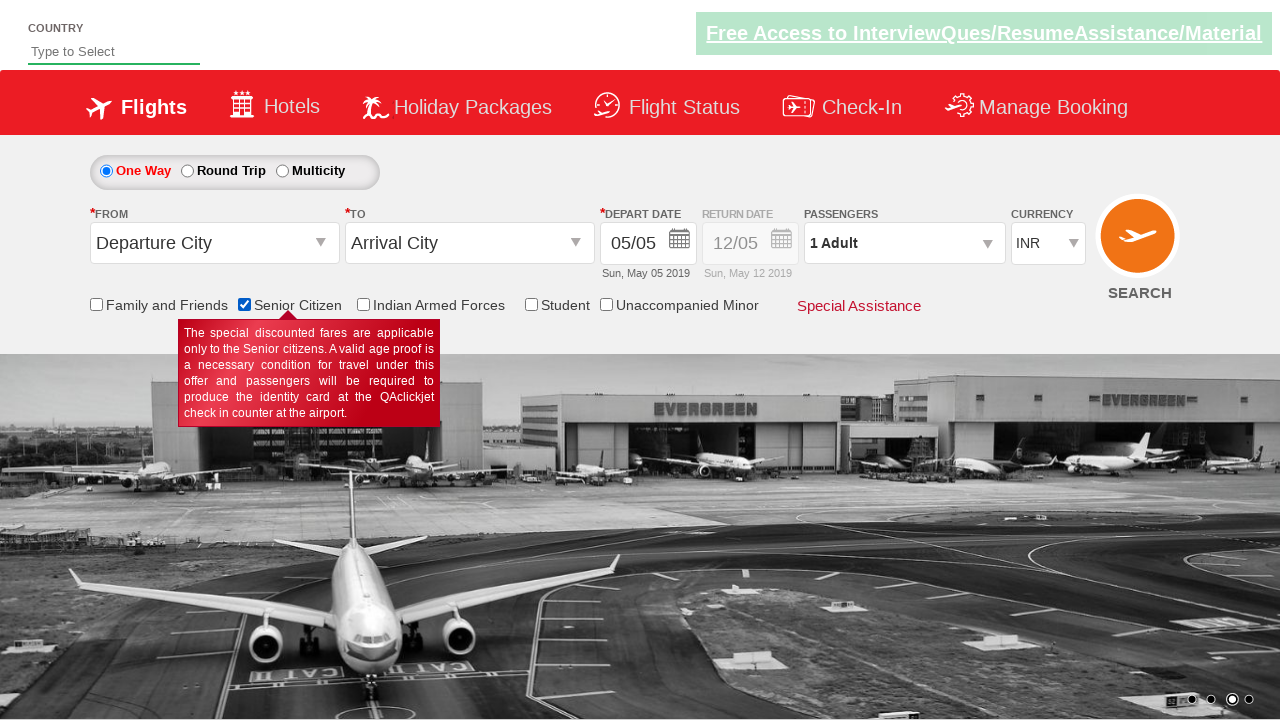